Tests window handle switching functionality by clicking a "Try it Yourself" link that opens a new window, switching to it, and then switching back to the parent window

Starting URL: https://www.w3schools.com/tags/tag_input.asp

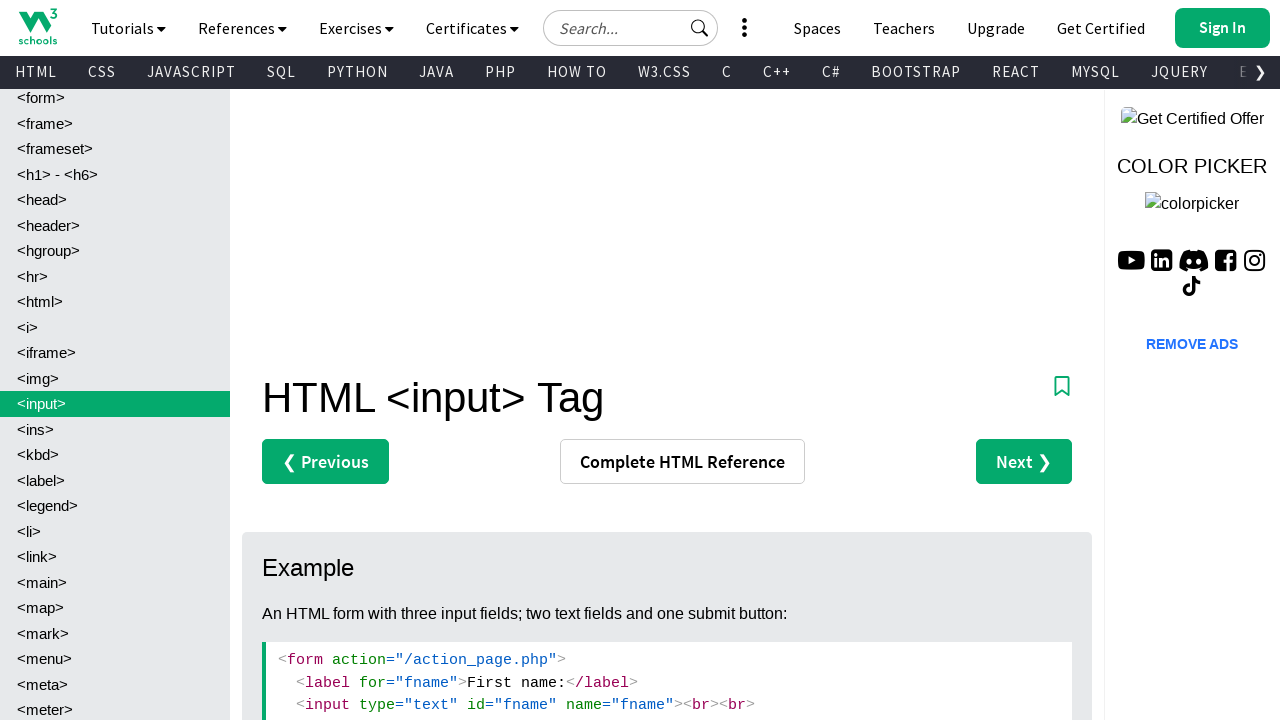

Clicked 'Try it Yourself »' link to open new window at (334, 360) on text=Try it Yourself »
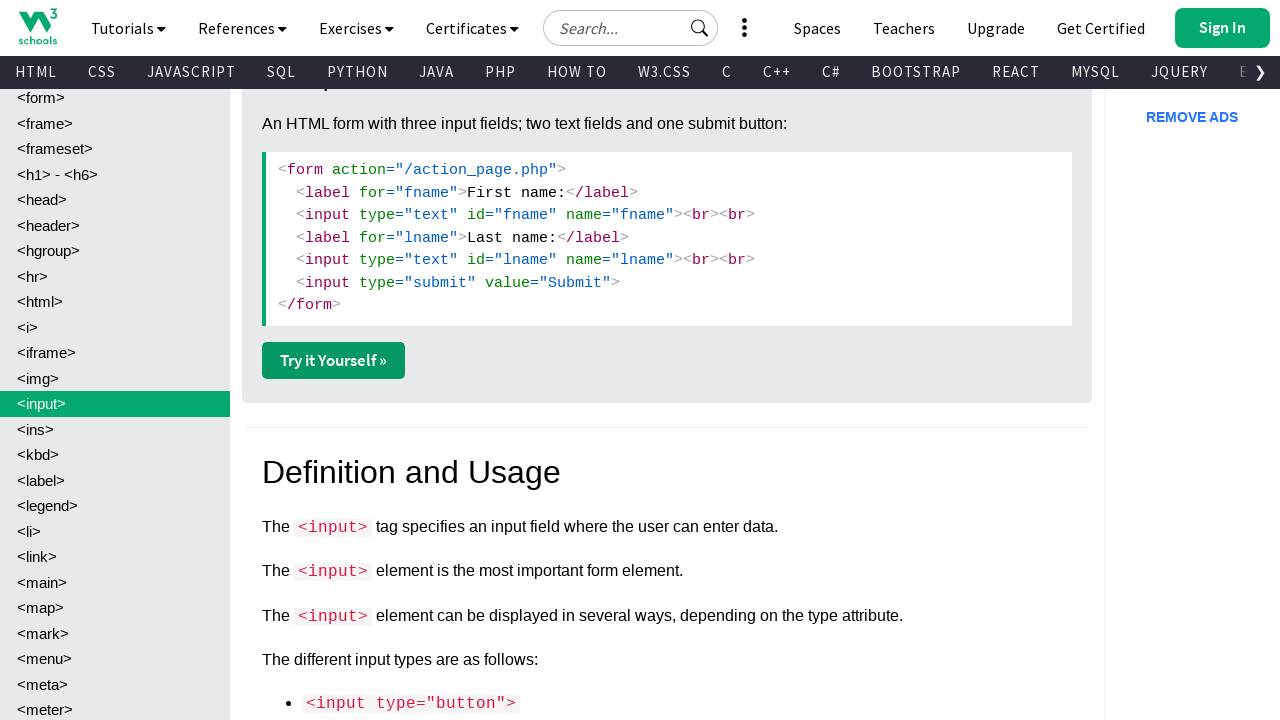

New window opened and captured
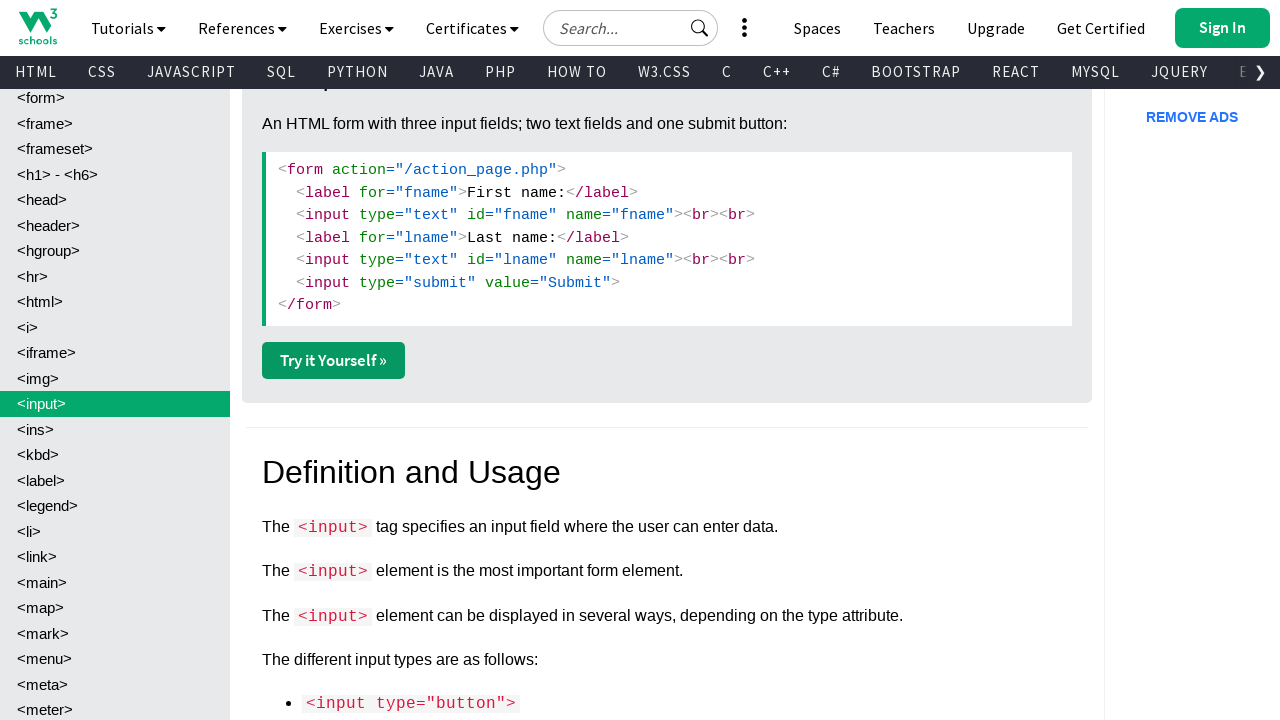

New window page loaded completely
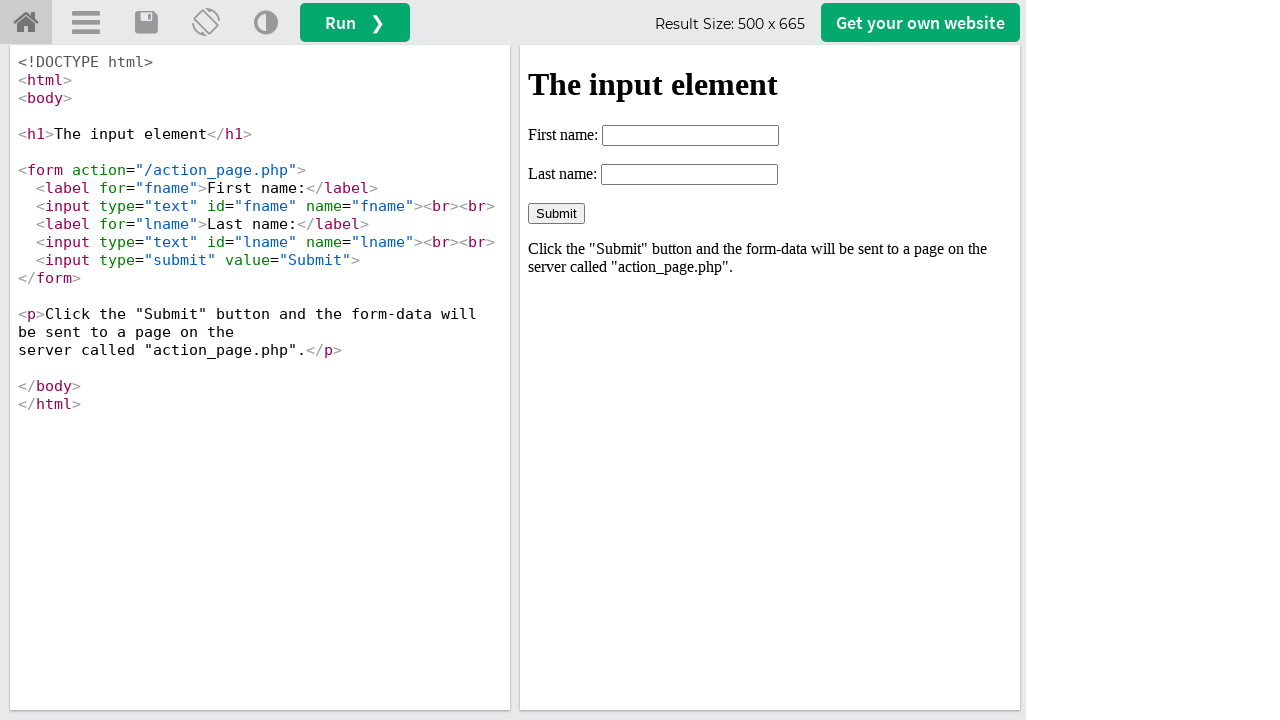

Captured new window URL: https://www.w3schools.com/tags/tryit.asp?filename=tryhtml_input_test
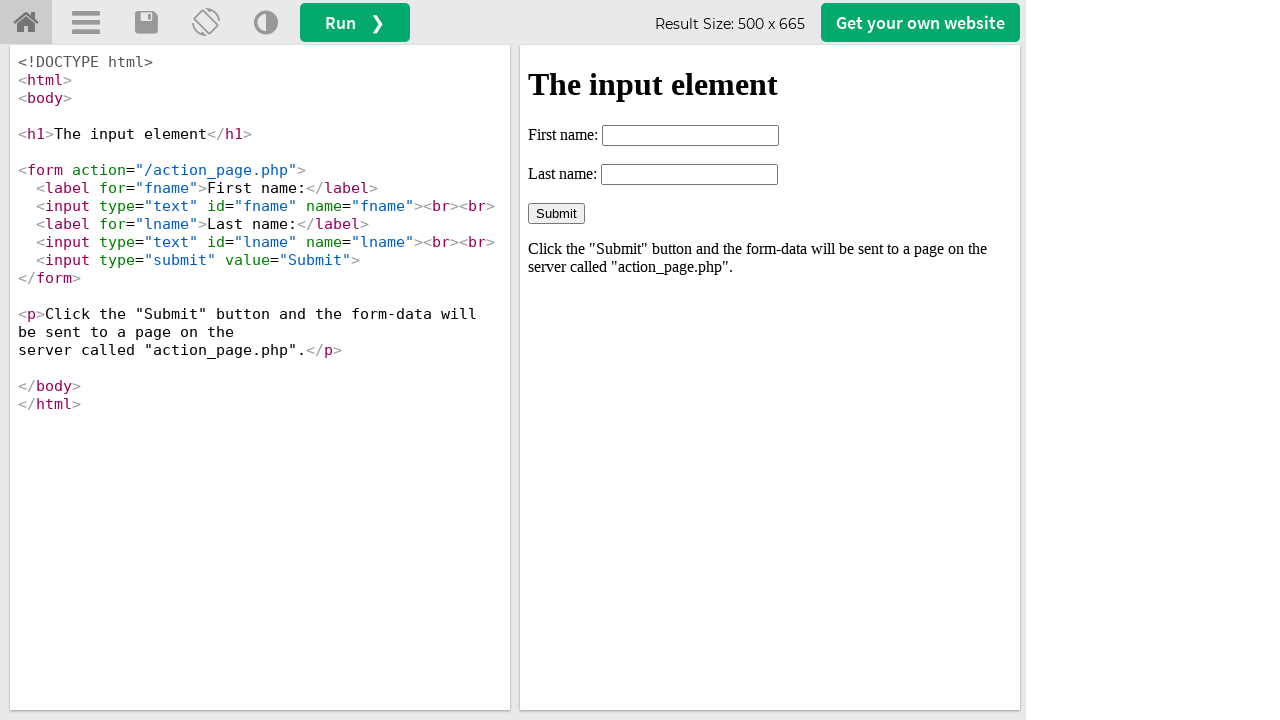

Switched back to parent window
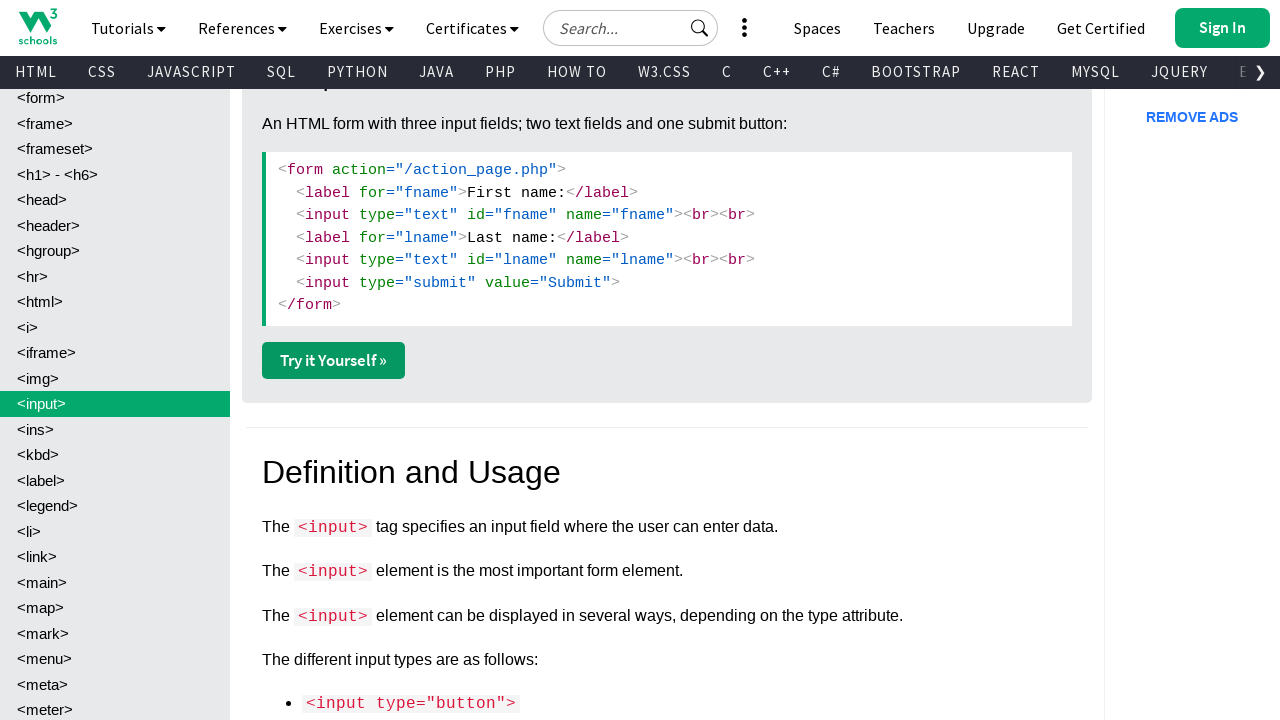

Verified parent window URL: https://www.w3schools.com/tags/tag_input.asp
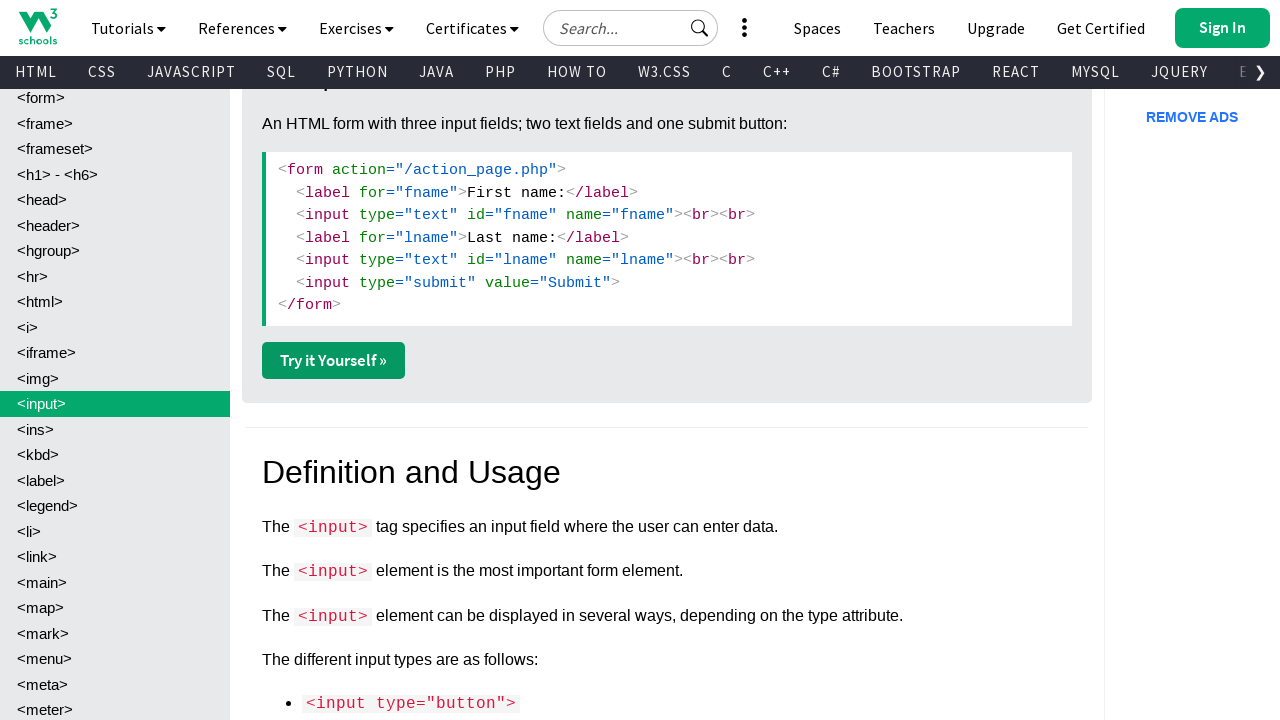

Closed the new window
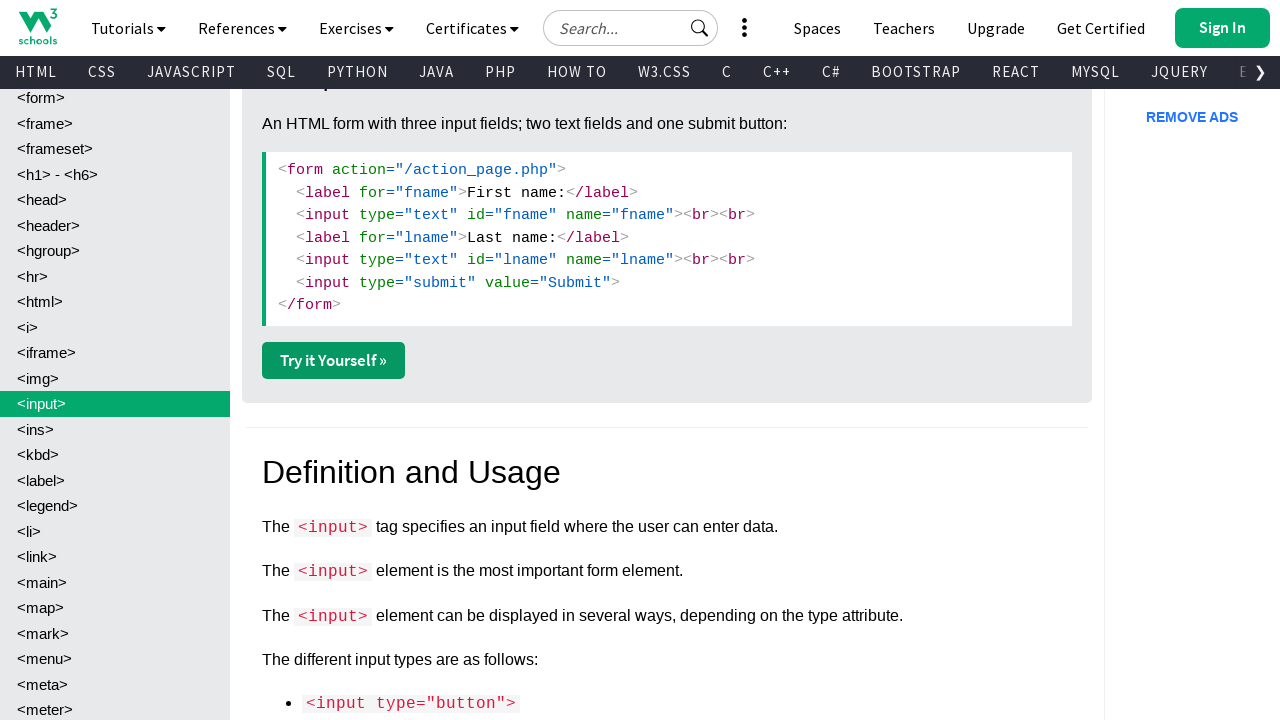

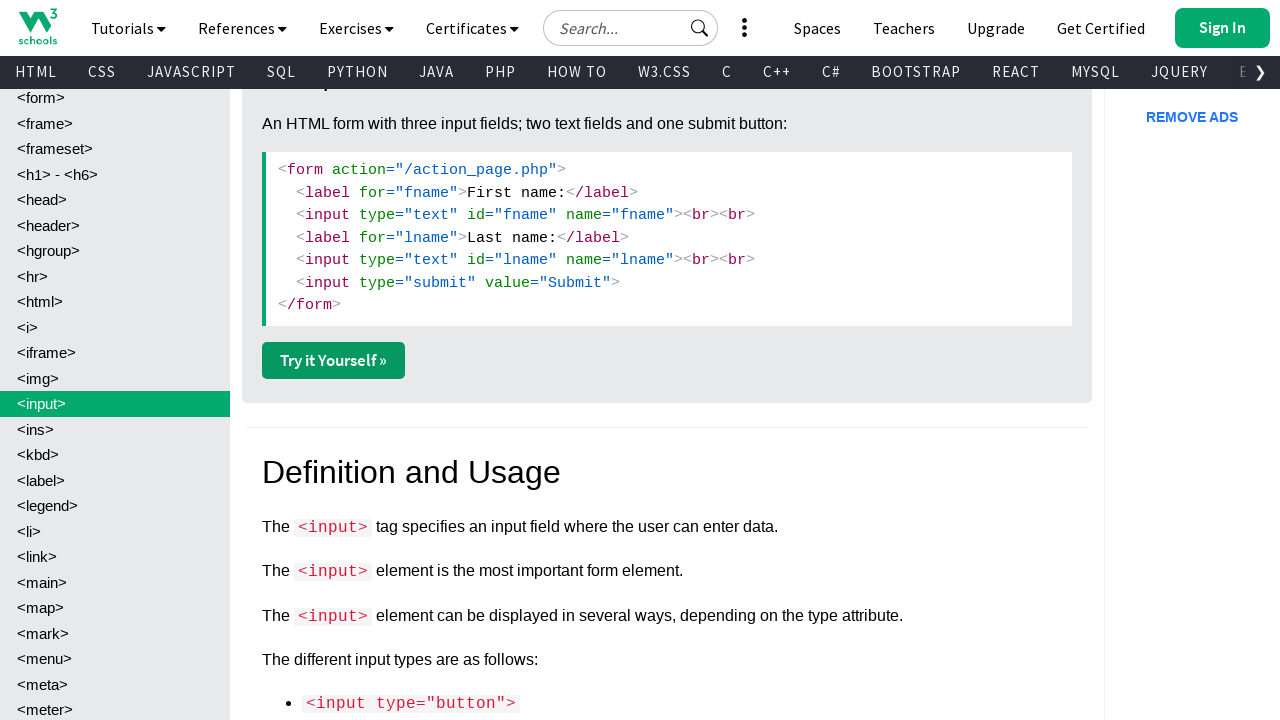